Navigates to the Chinese railway booking website with SSL certificate acceptance enabled

Starting URL: https://kyfw.12306.cn/otn

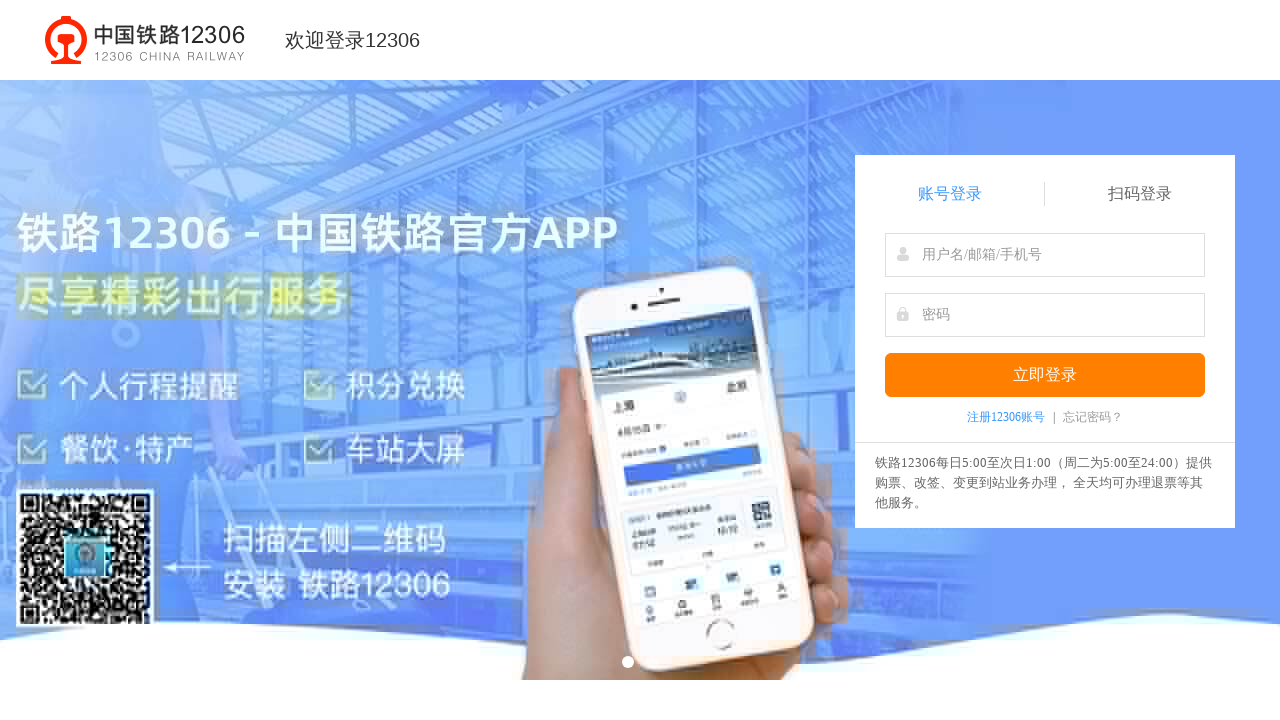

Waited for network idle - Chinese railway booking website loaded with SSL certificate accepted
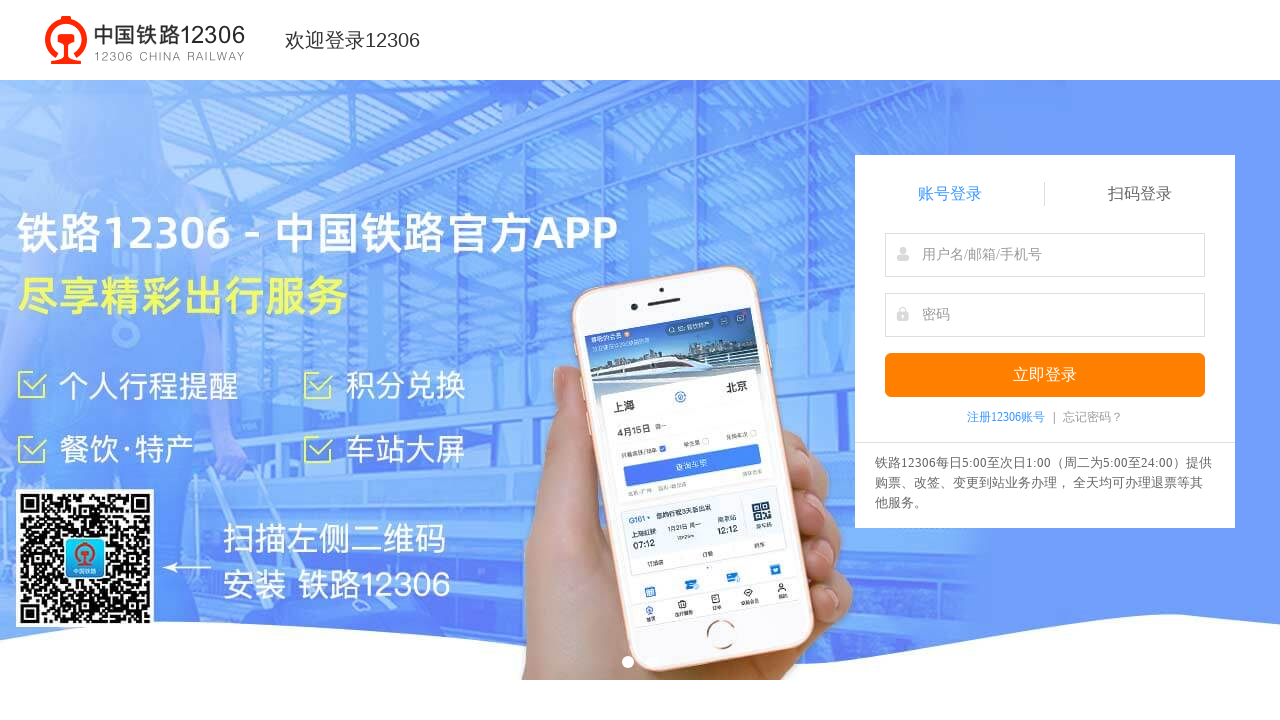

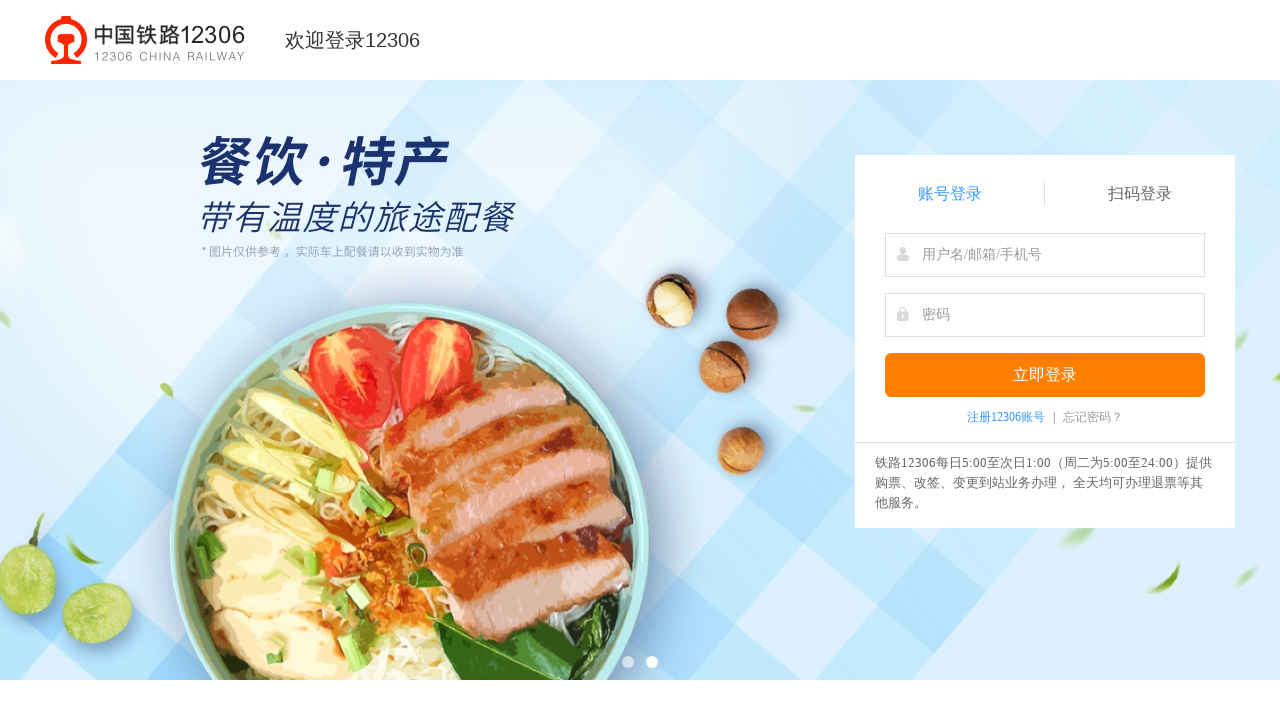